Tests the Toptal gitignore generator by searching for a template and generating a gitignore file

Starting URL: https://www.toptal.com/developers/gitignore

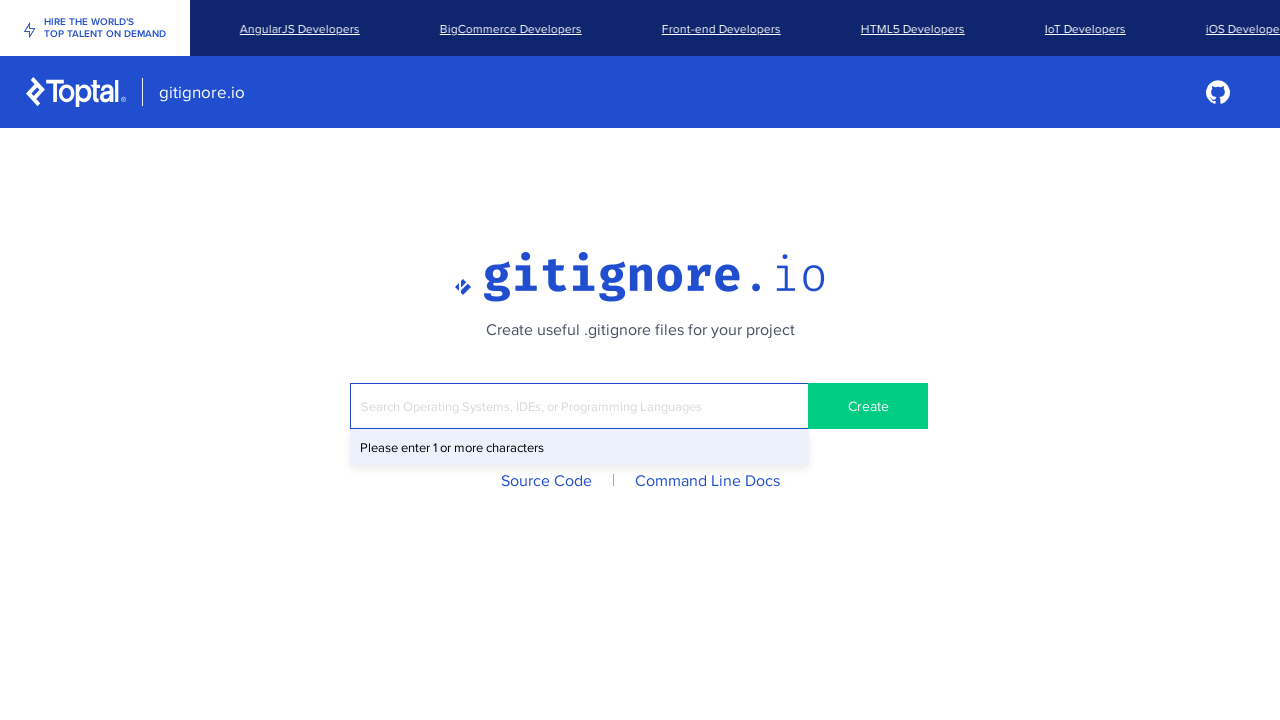

Clicked on the search field to open template selector at (580, 406) on .select2-search__field
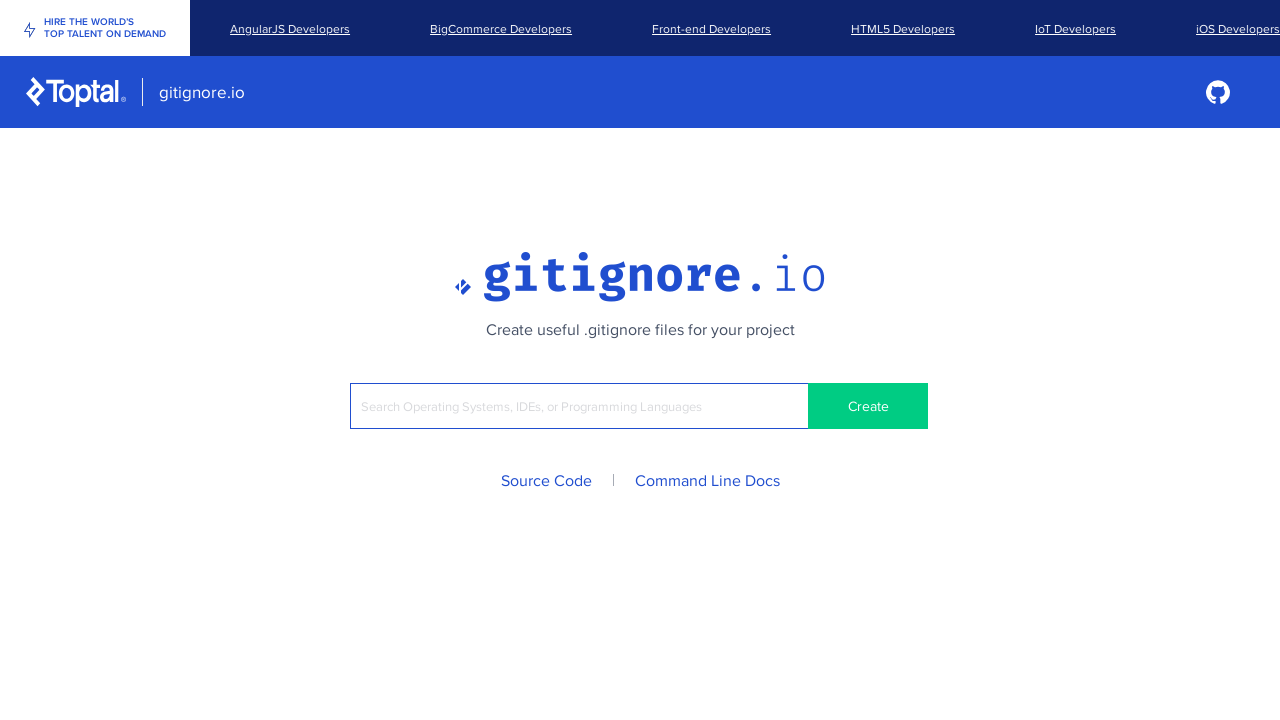

Typed 'vim' into the search field on .select2-search__field
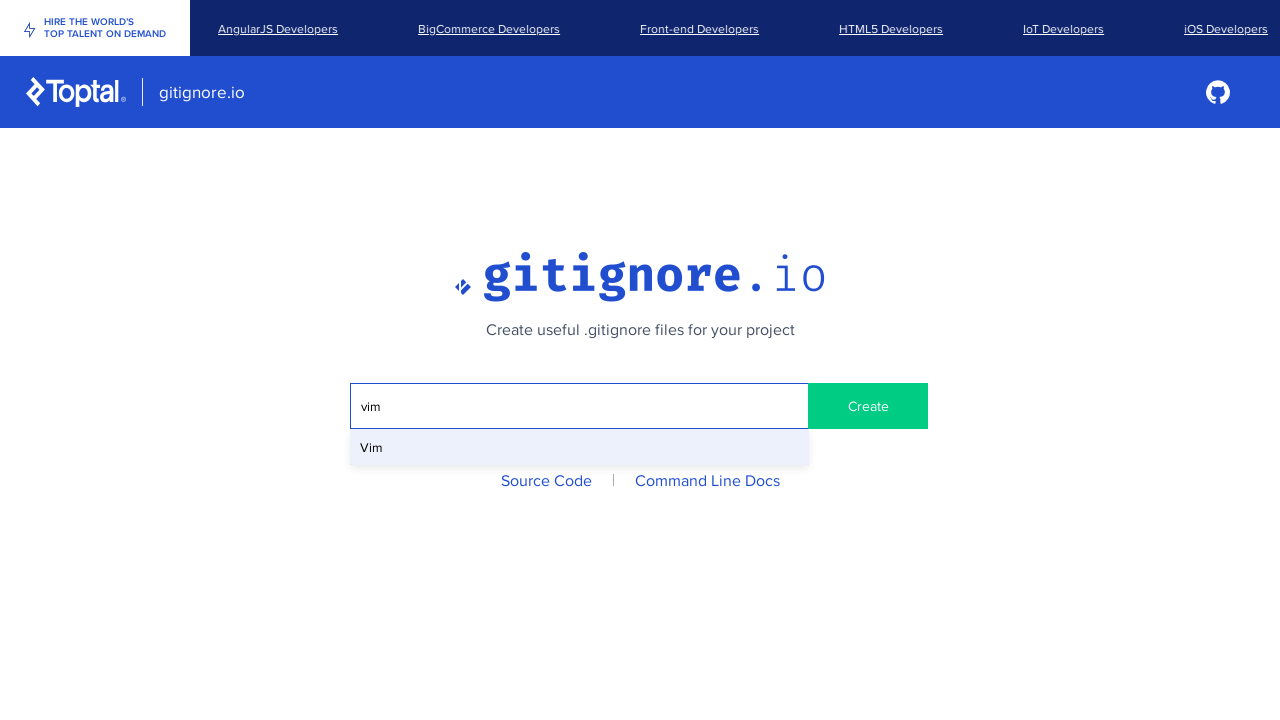

Pressed Enter to select the vim template on .select2-search__field
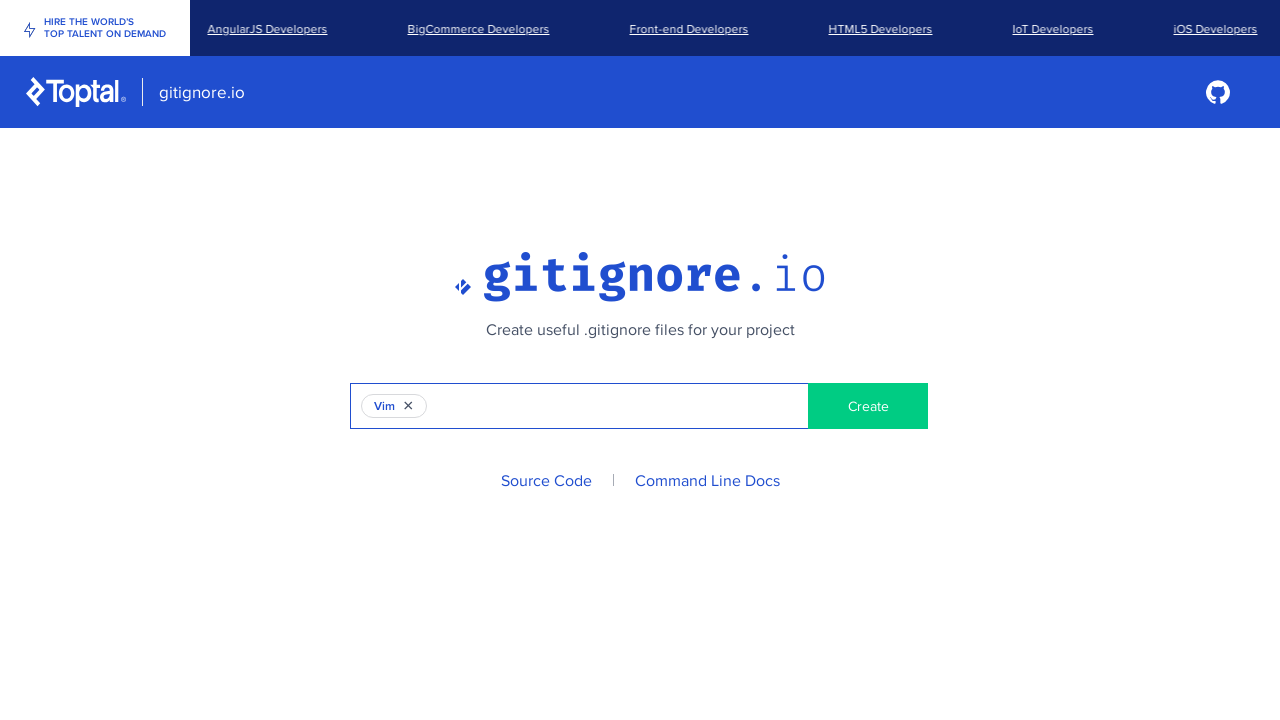

Clicked the generate button to create gitignore file at (868, 406) on #btn-gitignore
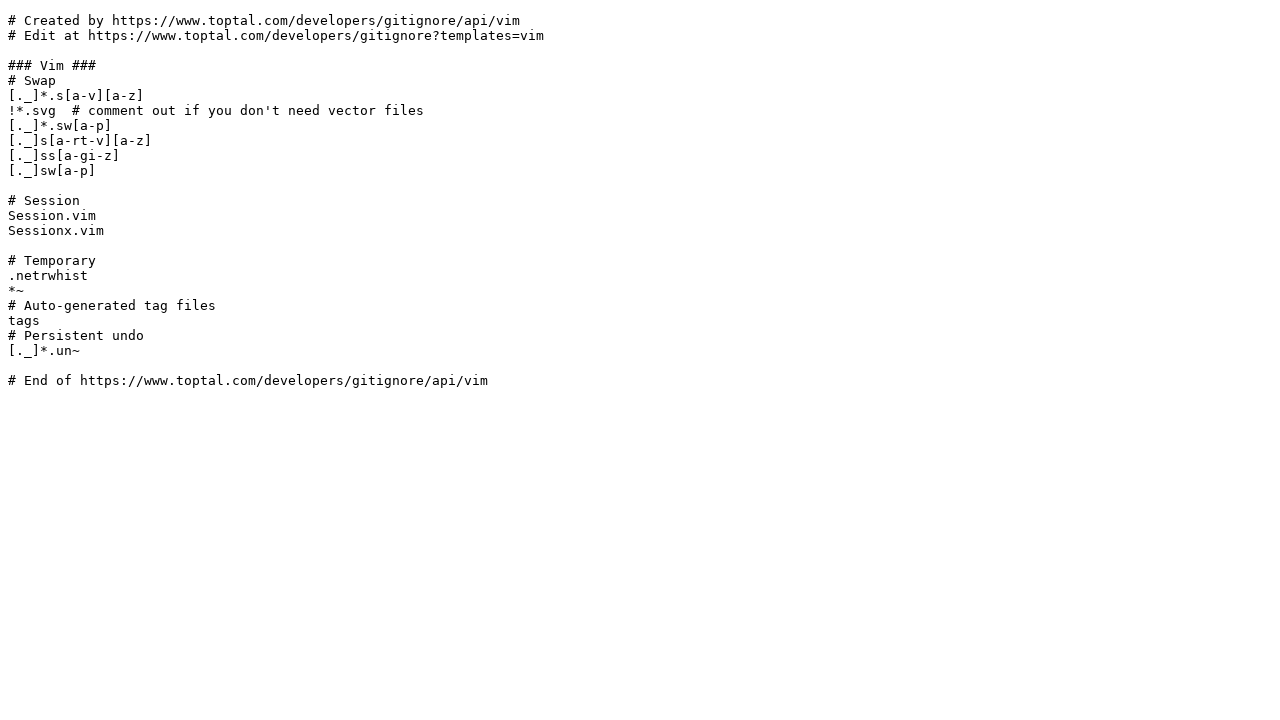

Waited for gitignore content to be generated
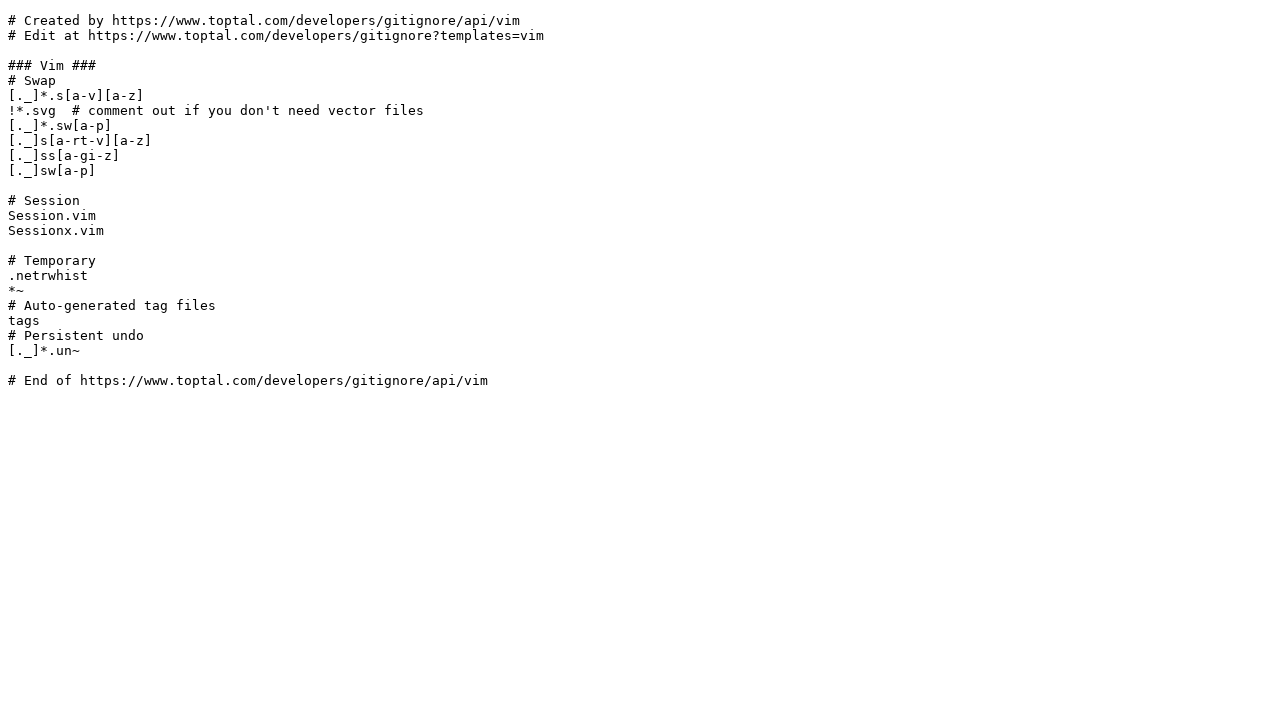

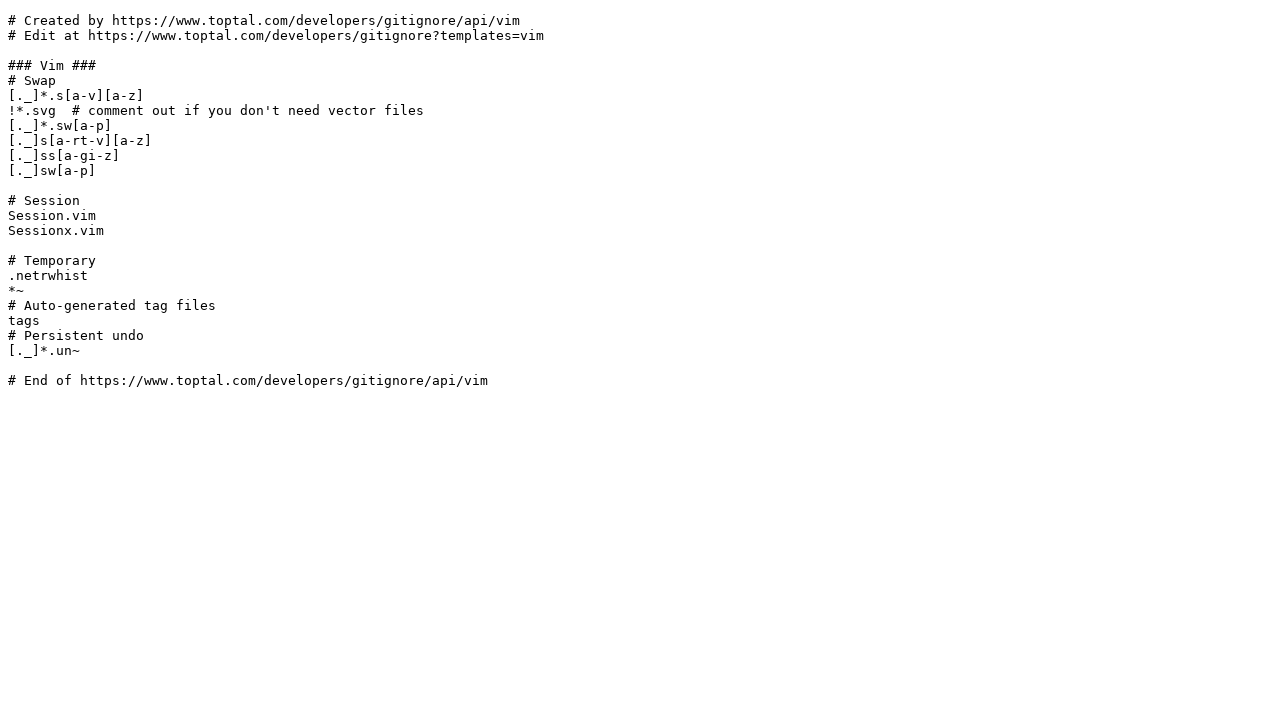